Tests checkbox functionality by clicking checkbox option 1 twice to check and uncheck it

Starting URL: https://rahulshettyacademy.com/AutomationPractice/

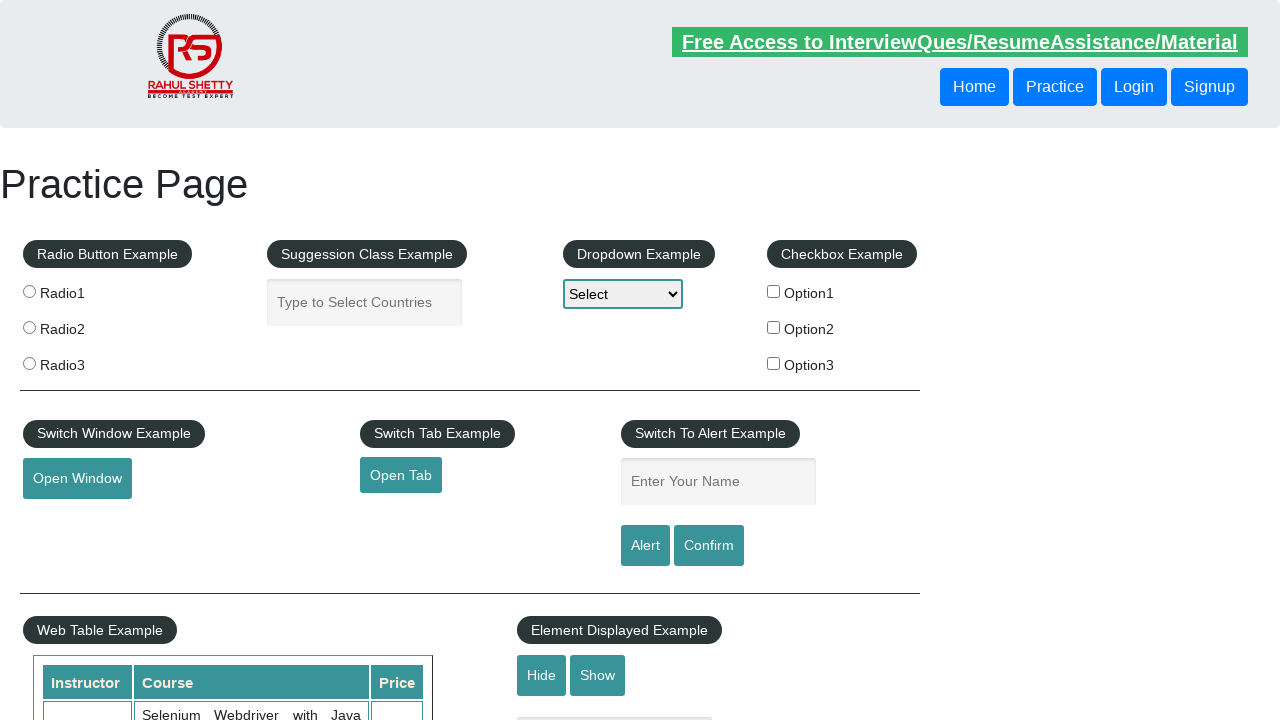

Clicked checkbox option 1 to check it at (774, 291) on #checkBoxOption1
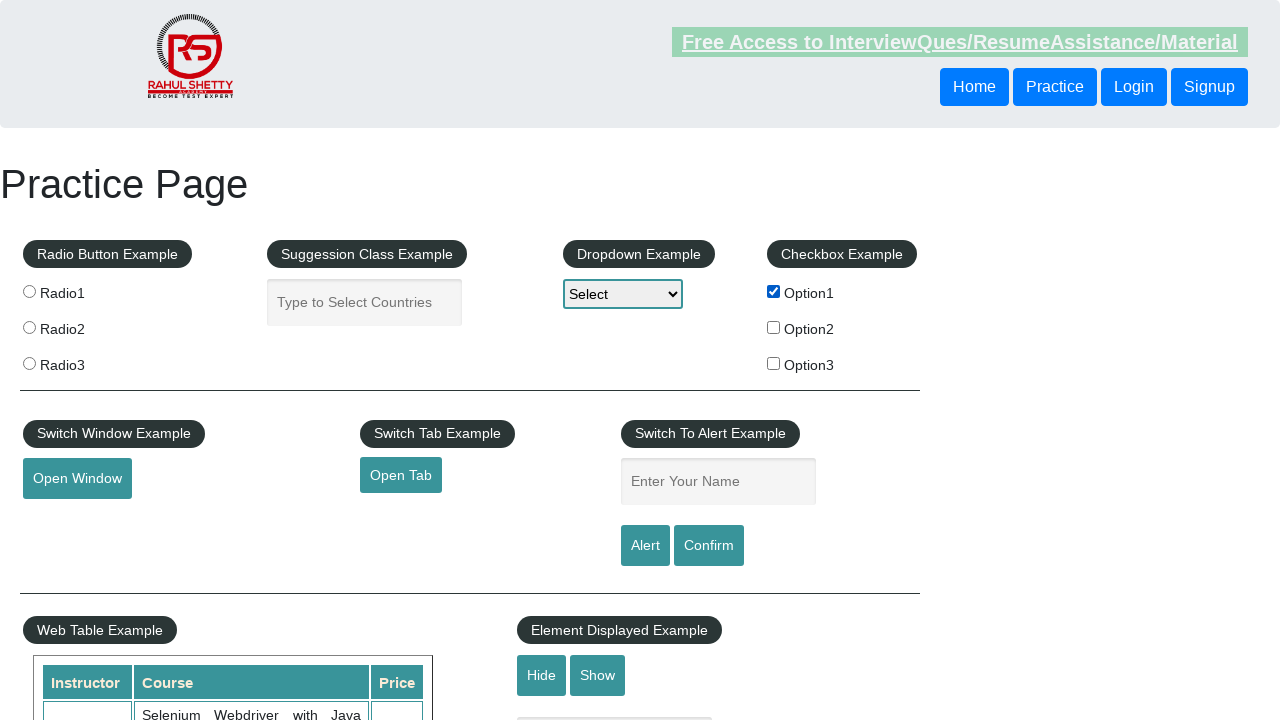

Clicked checkbox option 1 again to uncheck it at (774, 291) on #checkBoxOption1
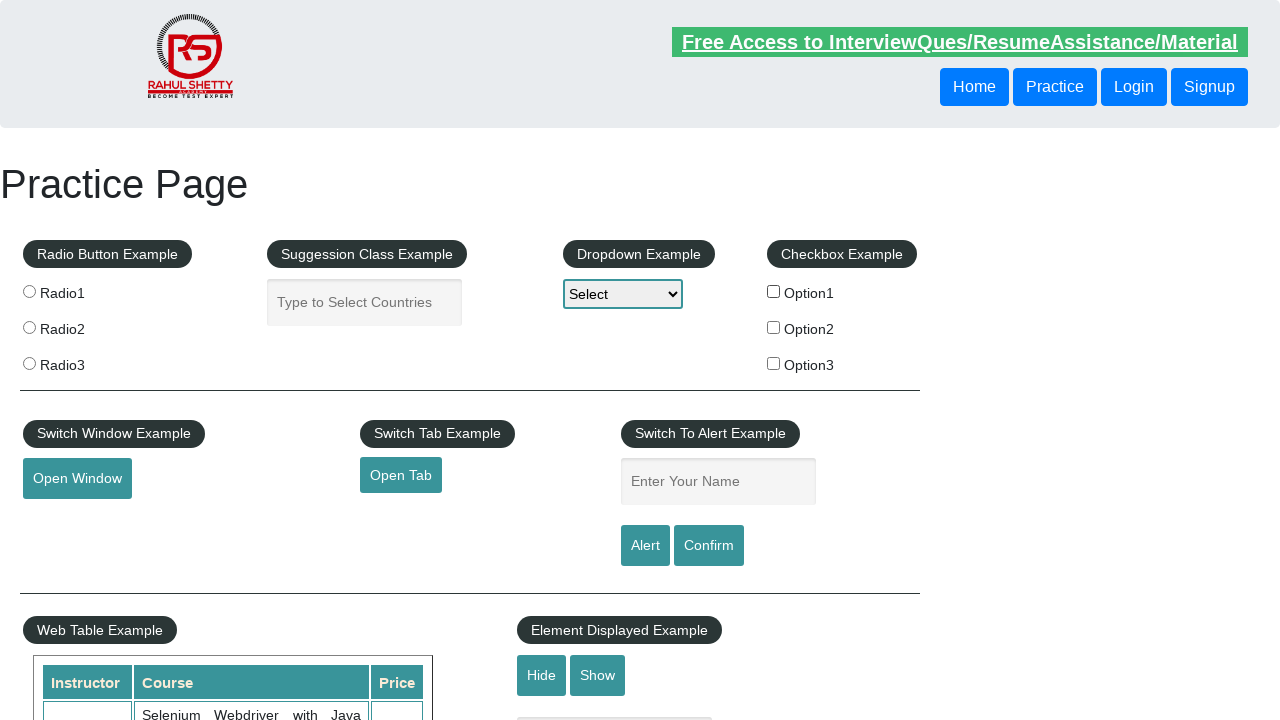

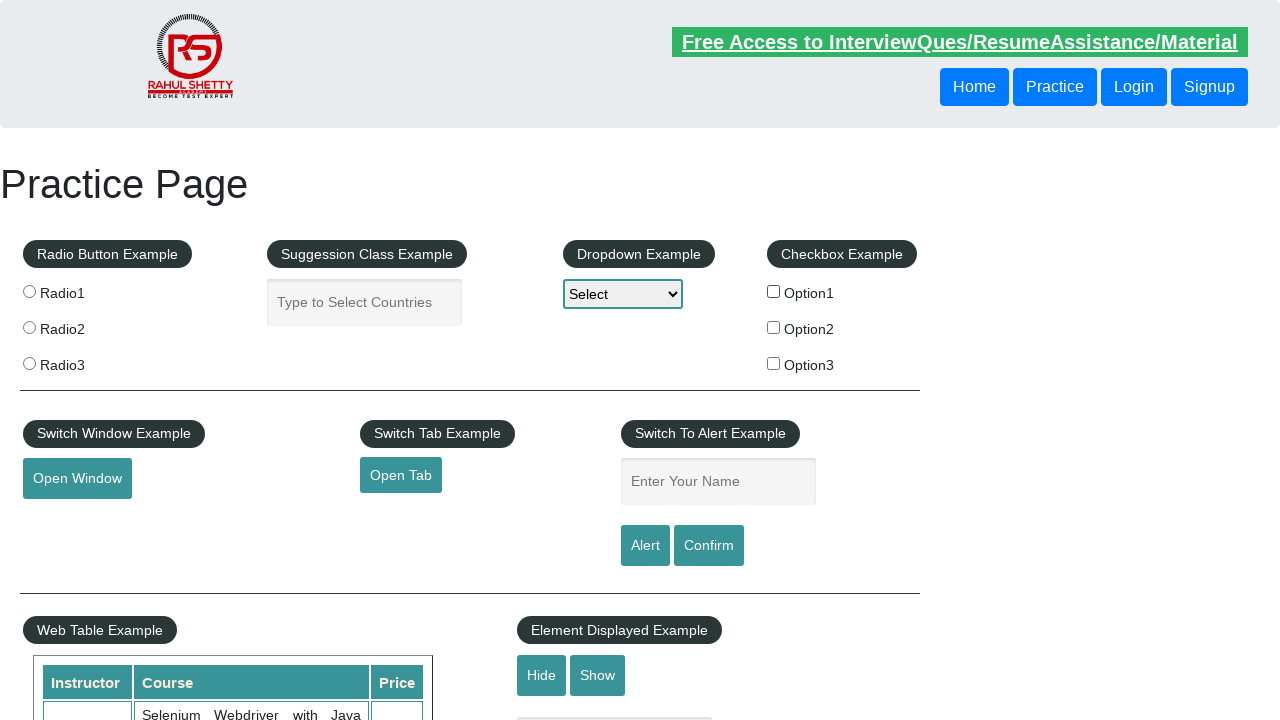